Tests checkbox operations by toggling checkboxes on and off and verifying their states

Starting URL: http://the-internet.herokuapp.com/checkboxes

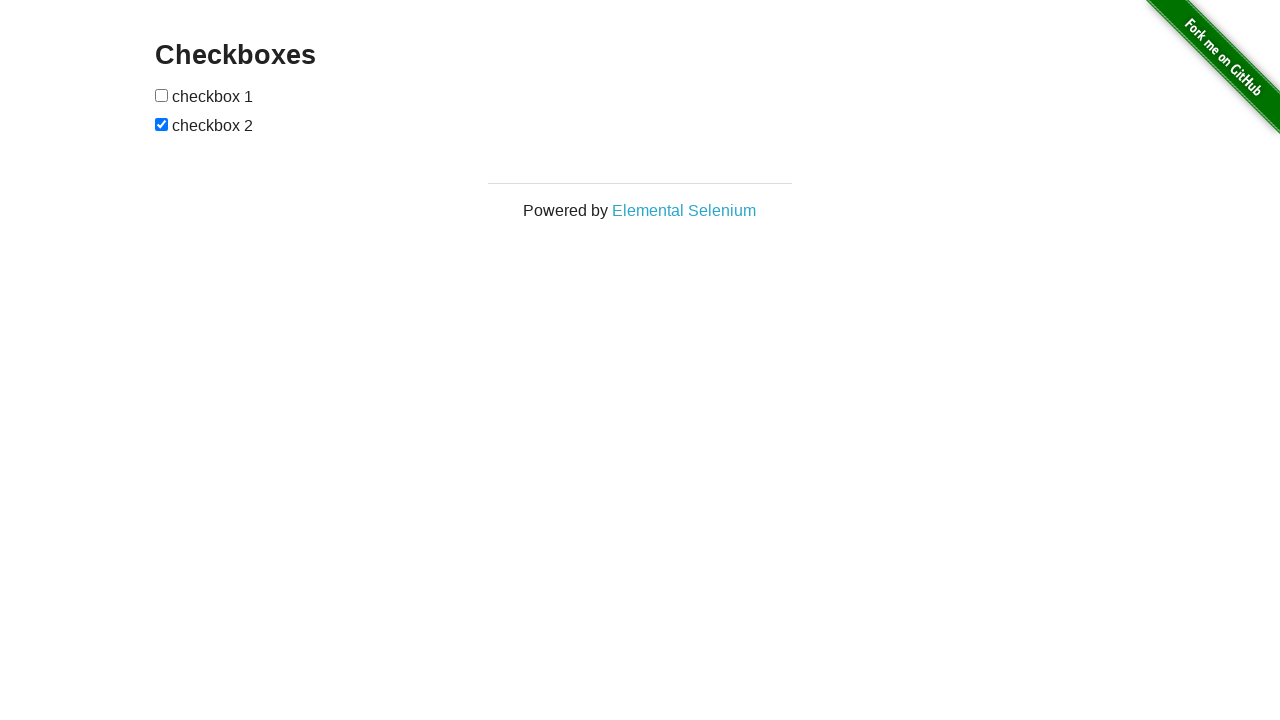

Located all checkbox elements in the form
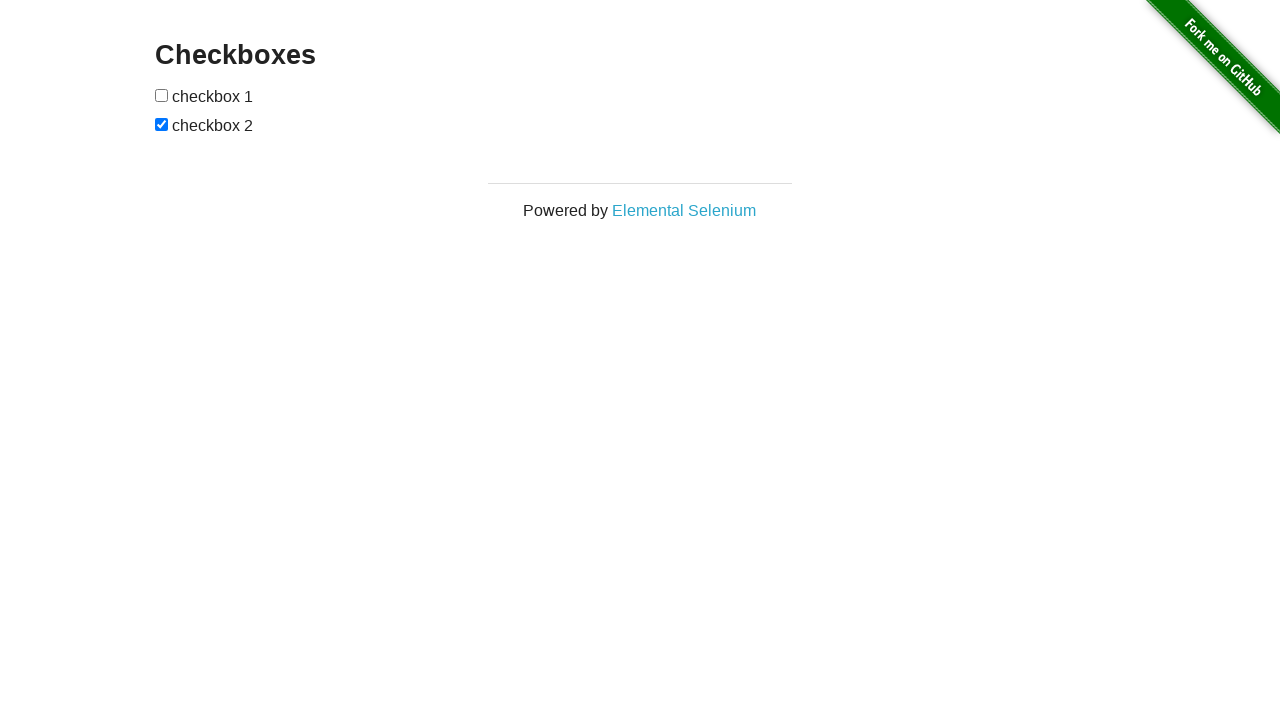

Clicked the first checkbox to check it at (162, 95) on form input[type='checkbox'] >> nth=0
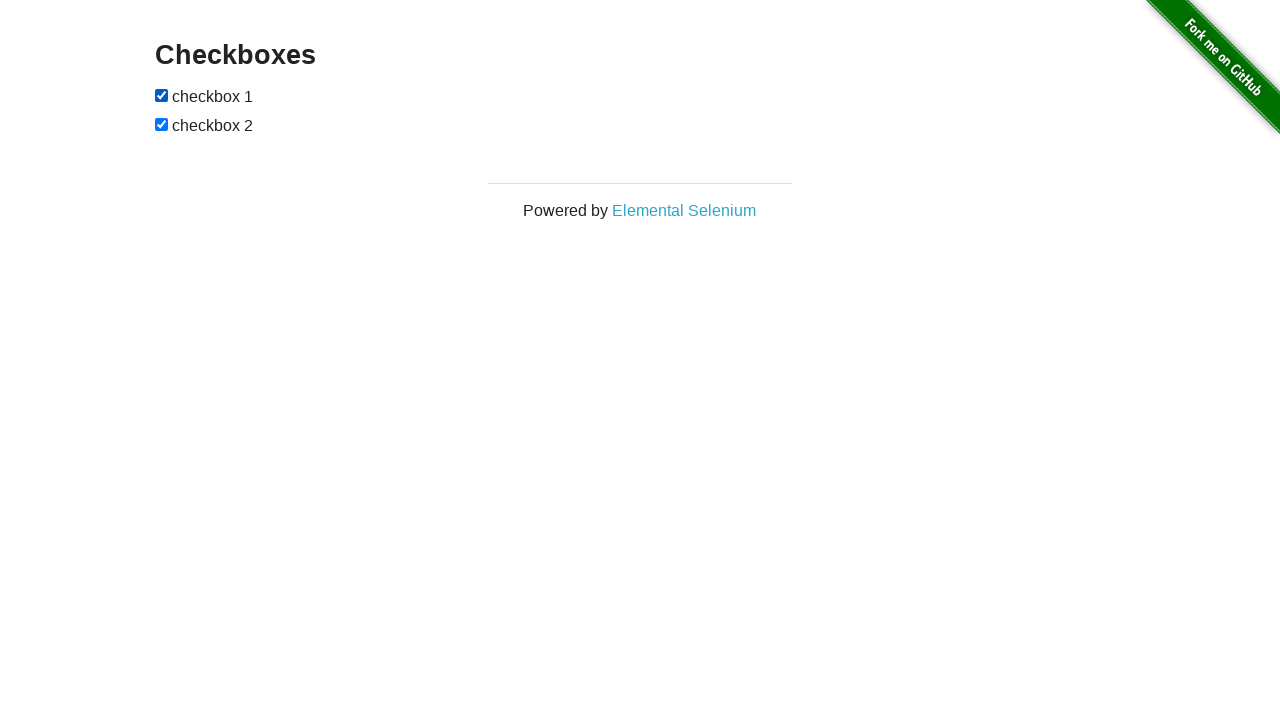

Clicked the second checkbox to uncheck it at (162, 124) on form input[type='checkbox'] >> nth=1
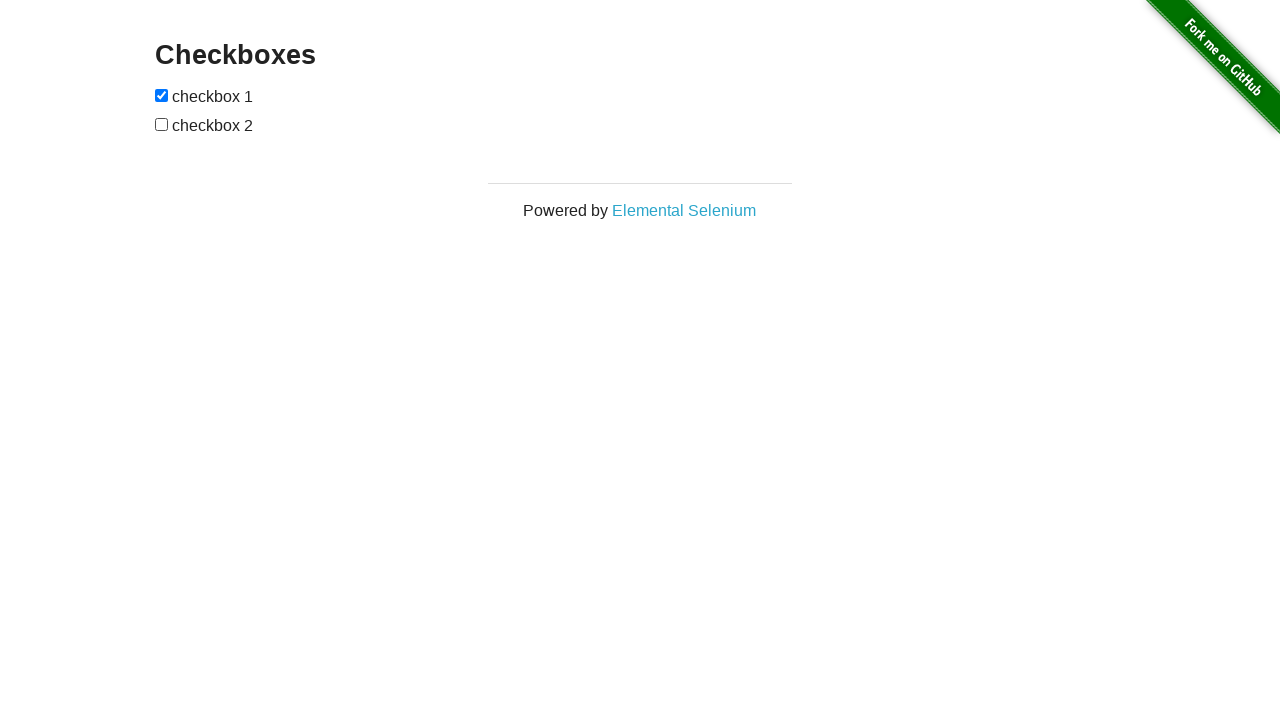

Verified first checkbox is checked
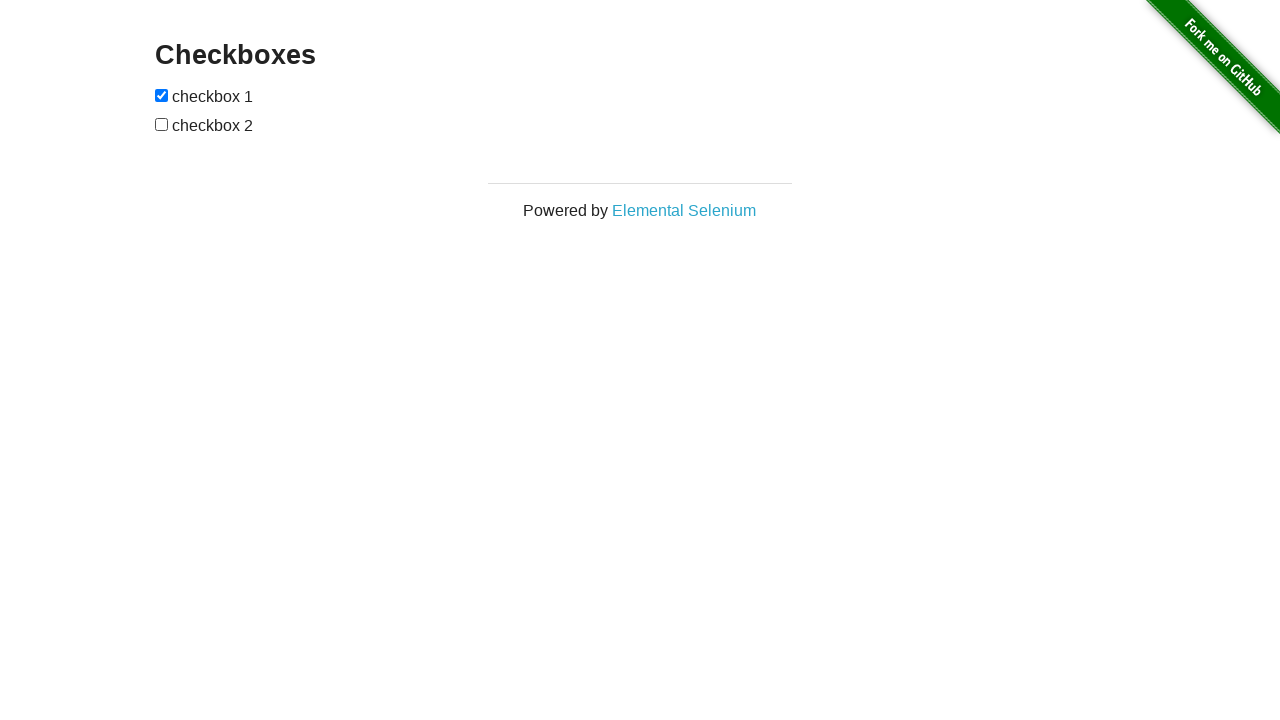

Verified second checkbox is unchecked
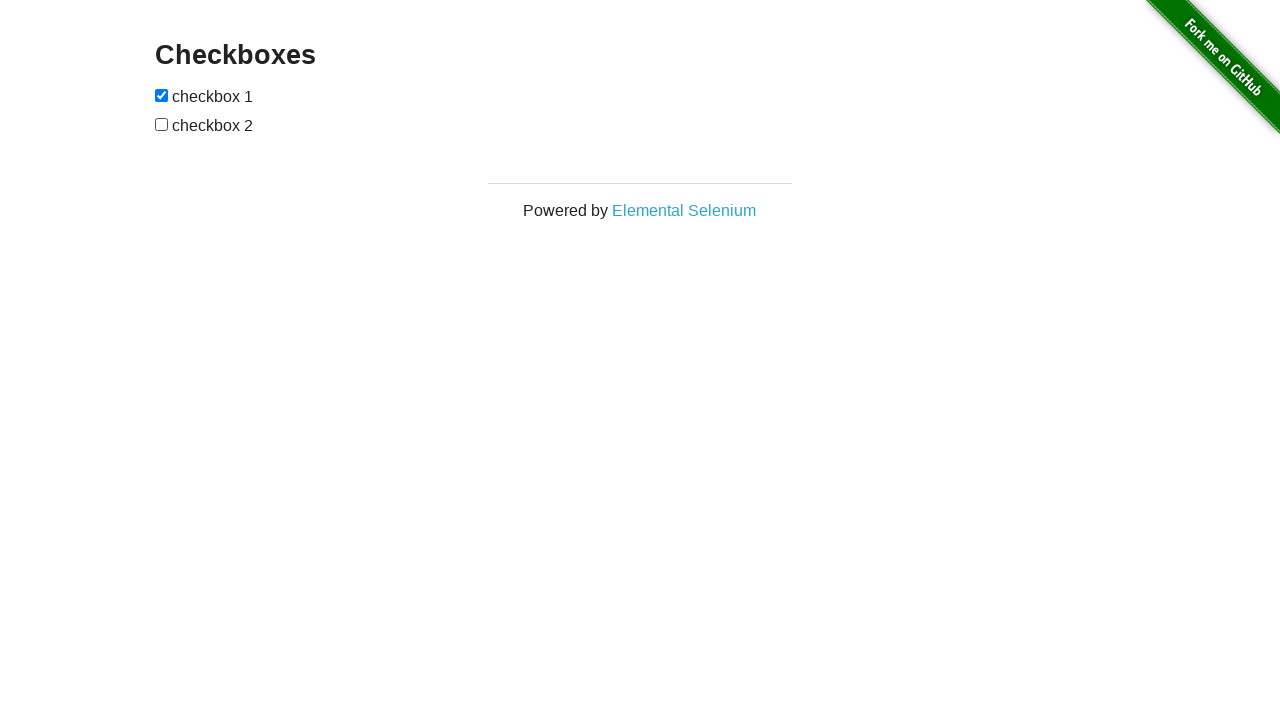

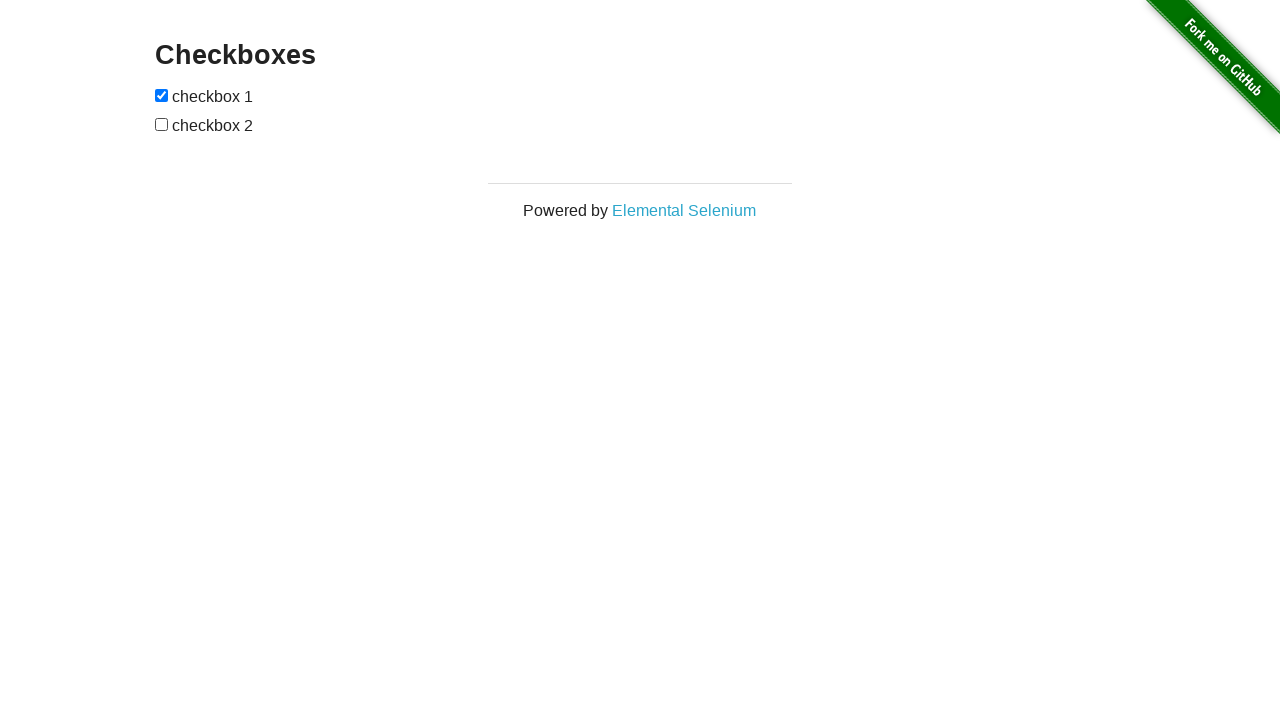